Launches a browser, navigates to the Sauce Demo website, maximizes the window, and verifies the page loads by checking the page title.

Starting URL: https://www.saucedemo.com/

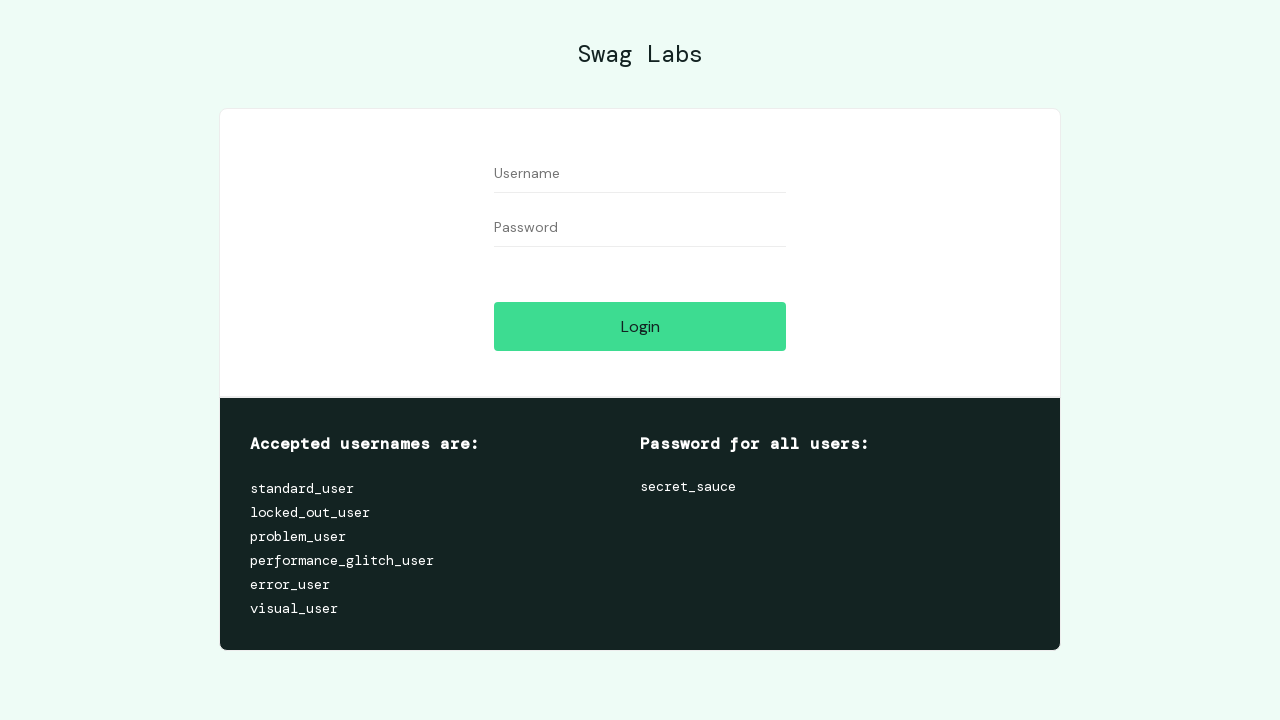

Set viewport to 1920x1080
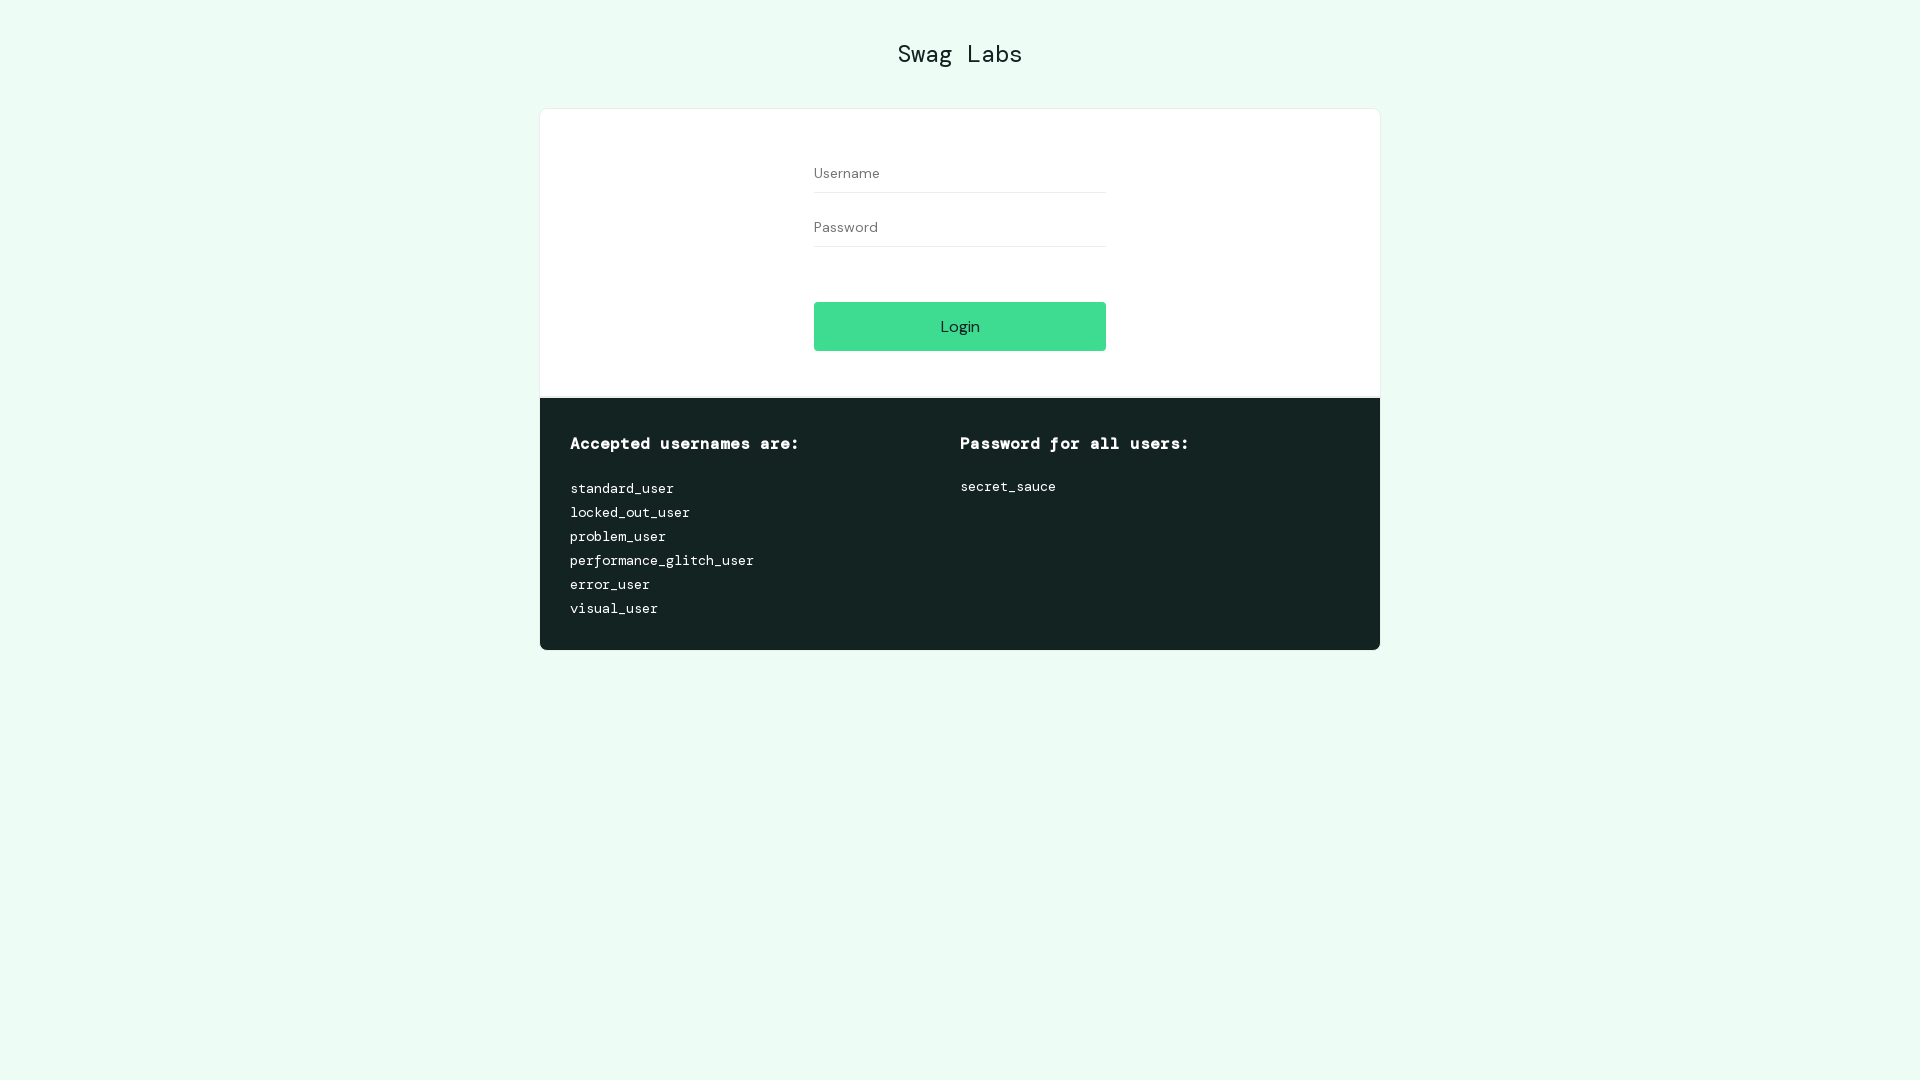

Page DOM content loaded
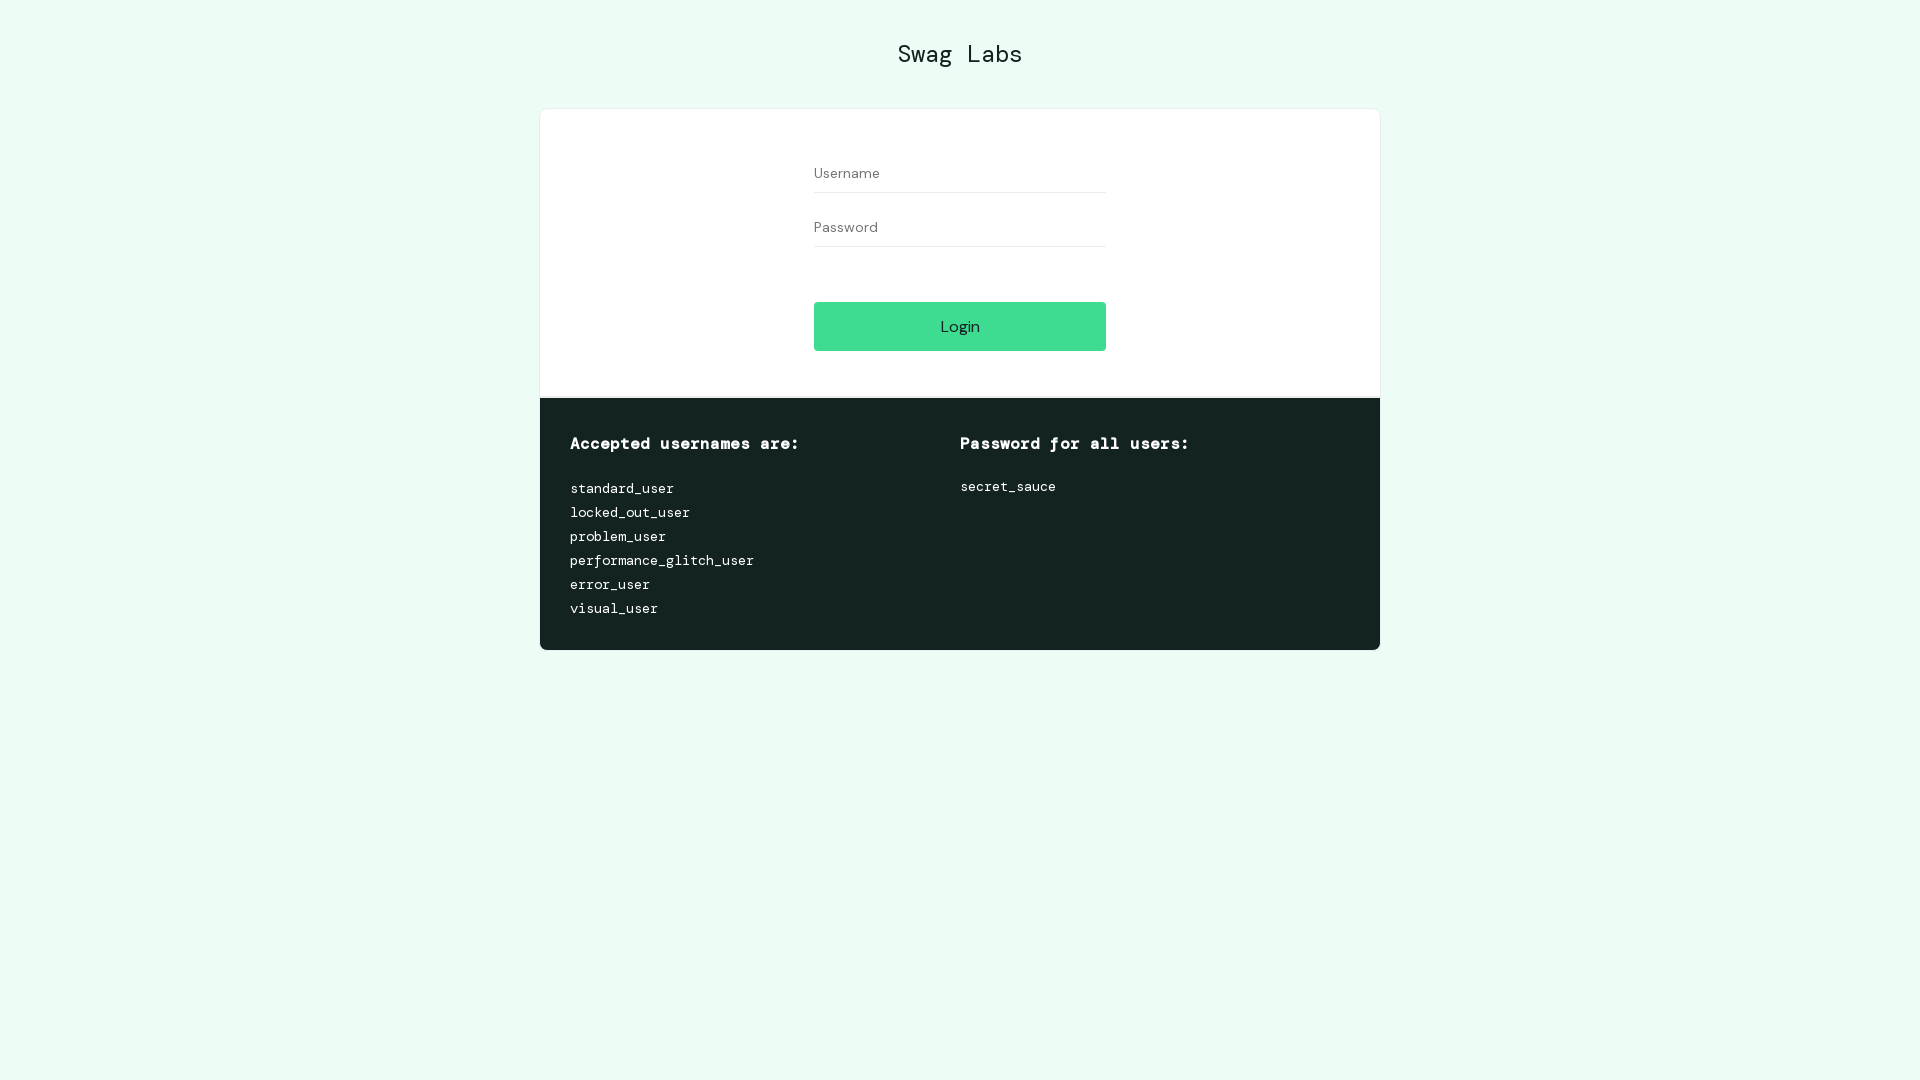

Retrieved page title: 'Swag Labs'
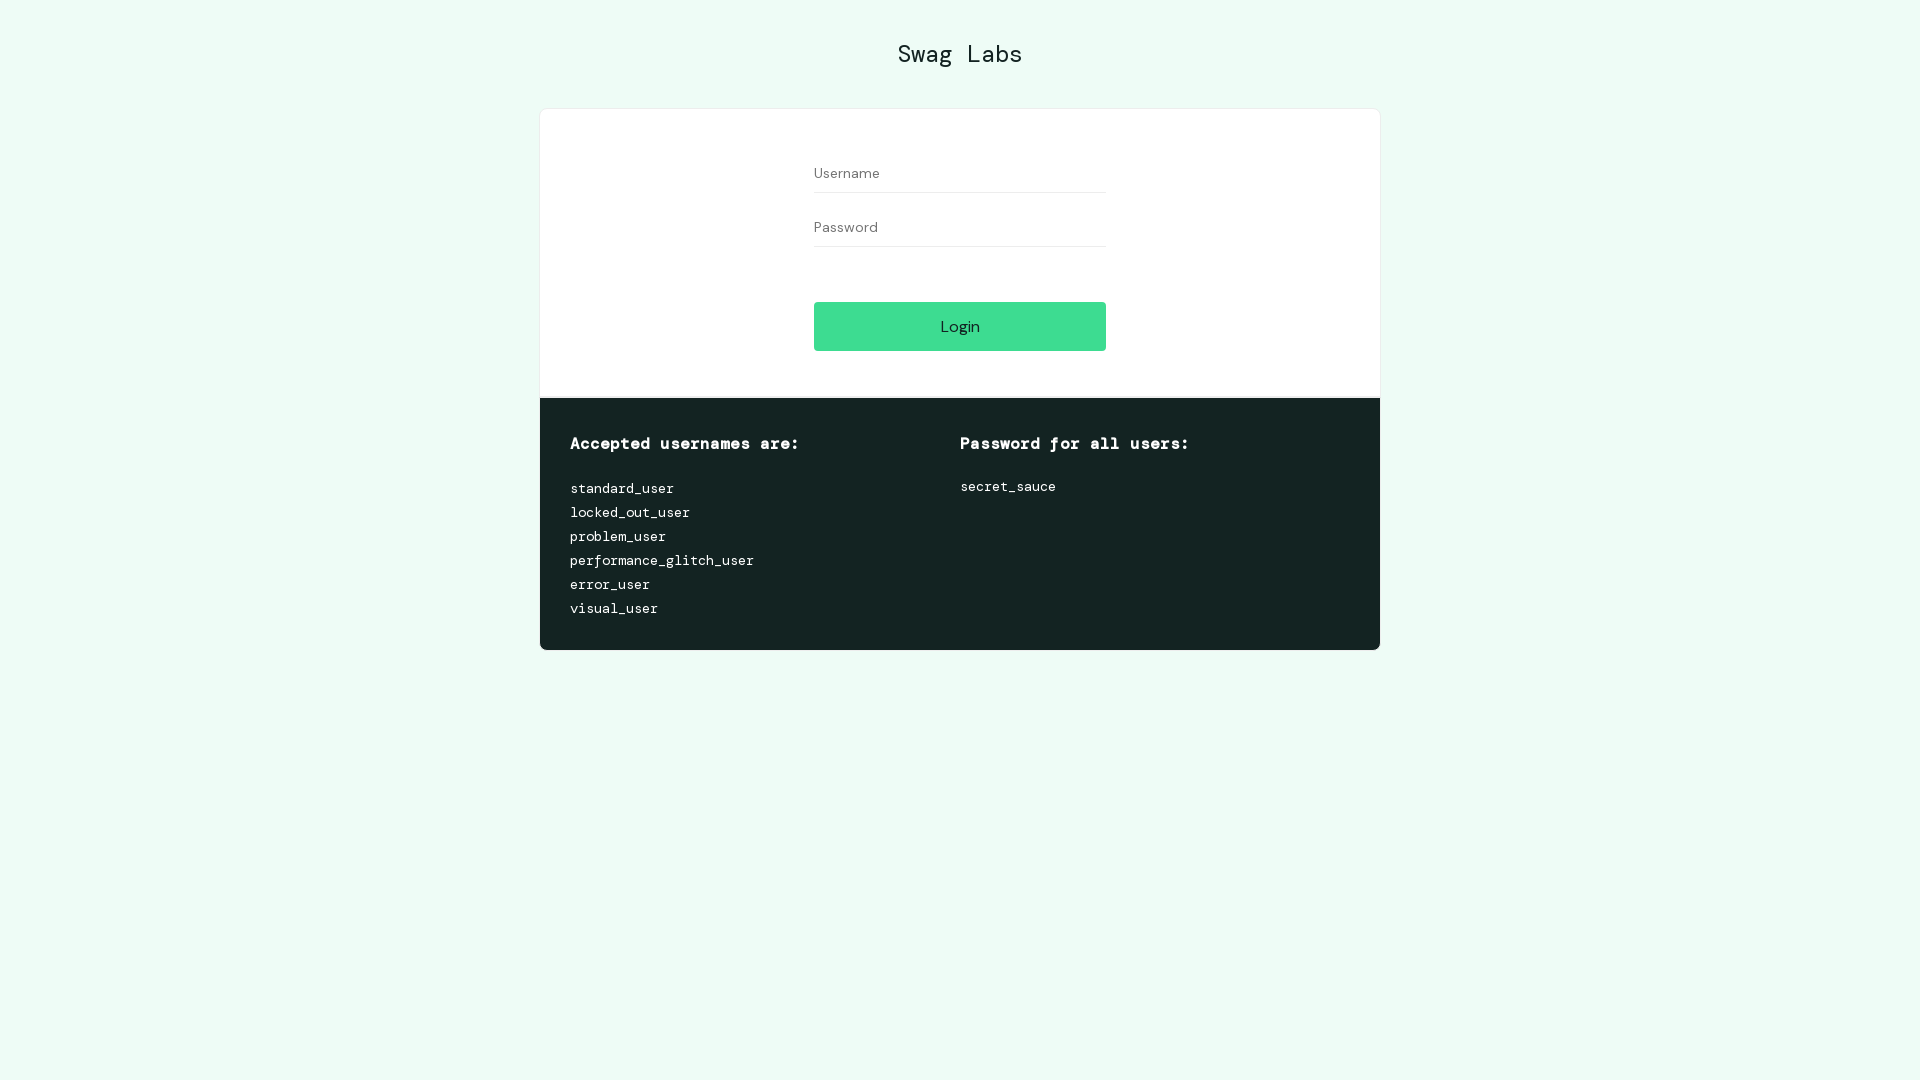

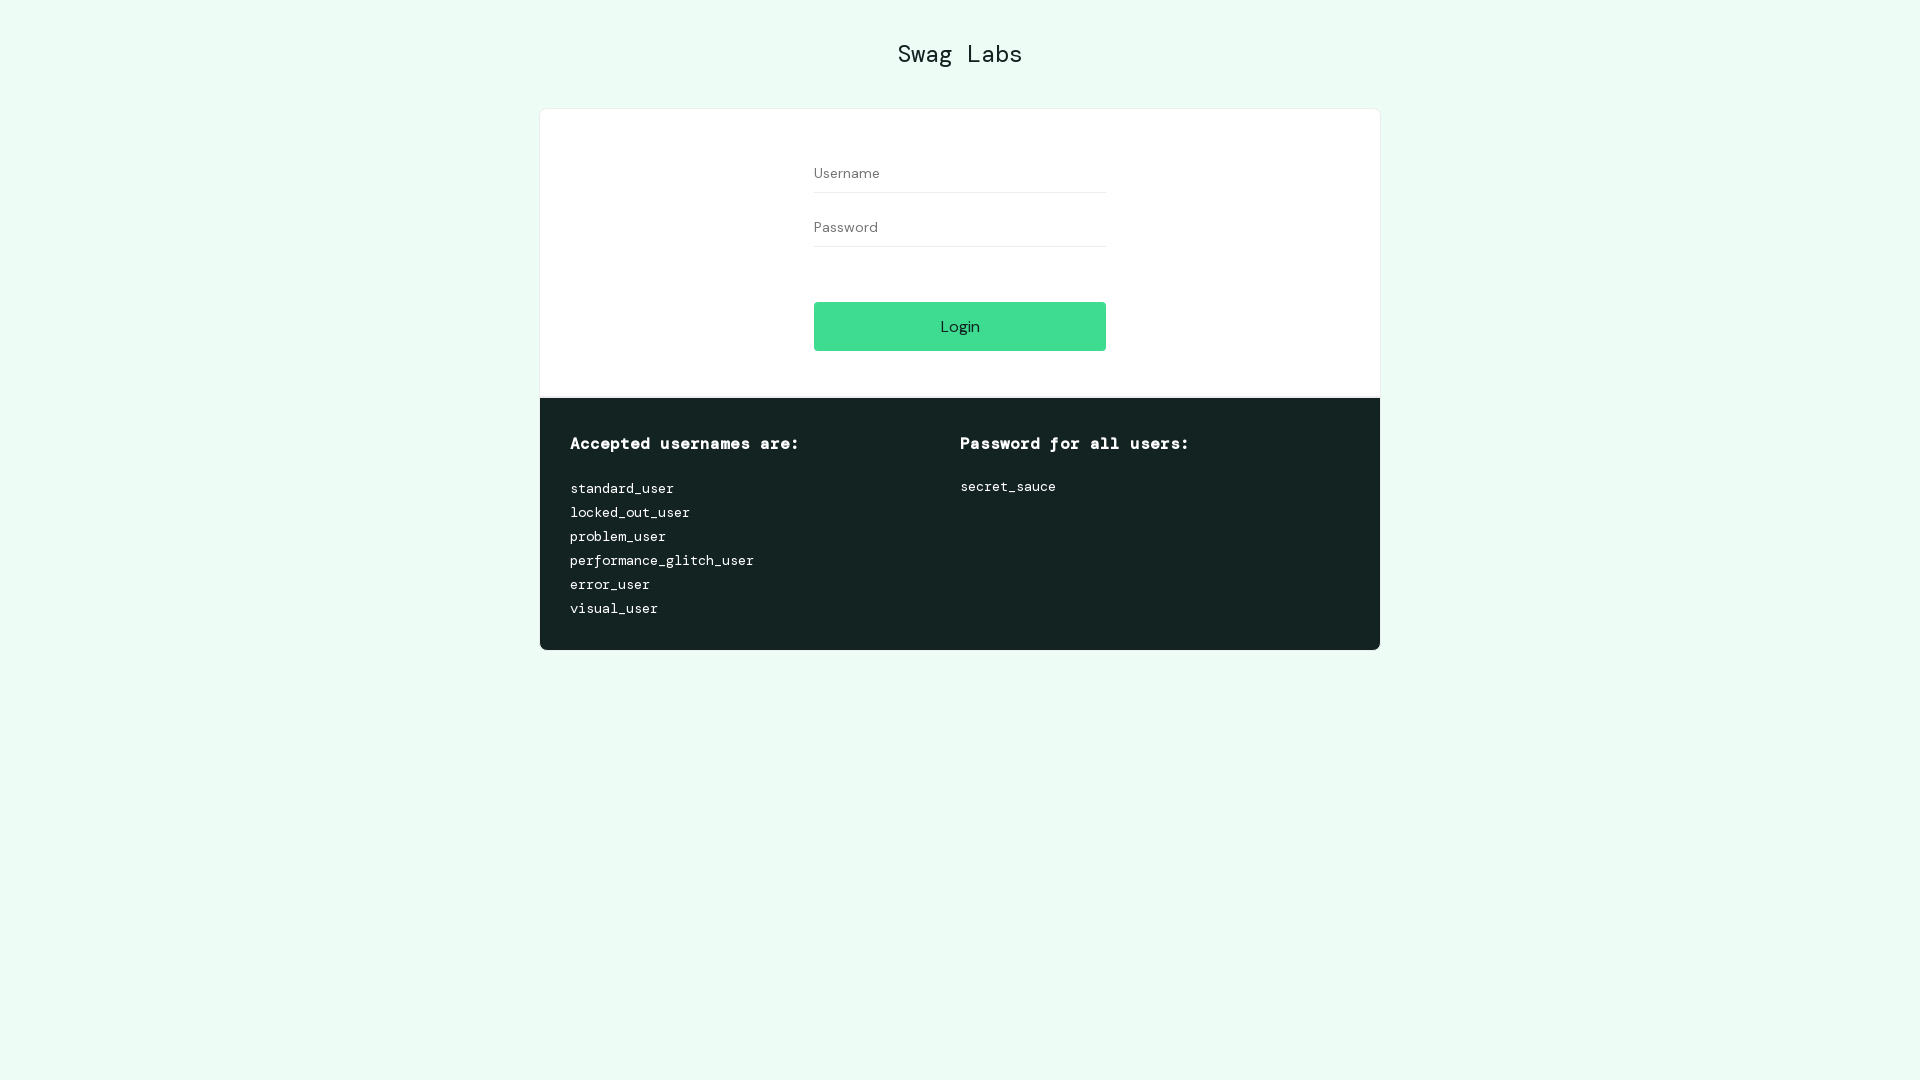